Tests dynamic content generation by clicking a button and waiting for specific text ("release") to appear in a designated element on the page.

Starting URL: https://www.training-support.net/webelements/dynamic-content

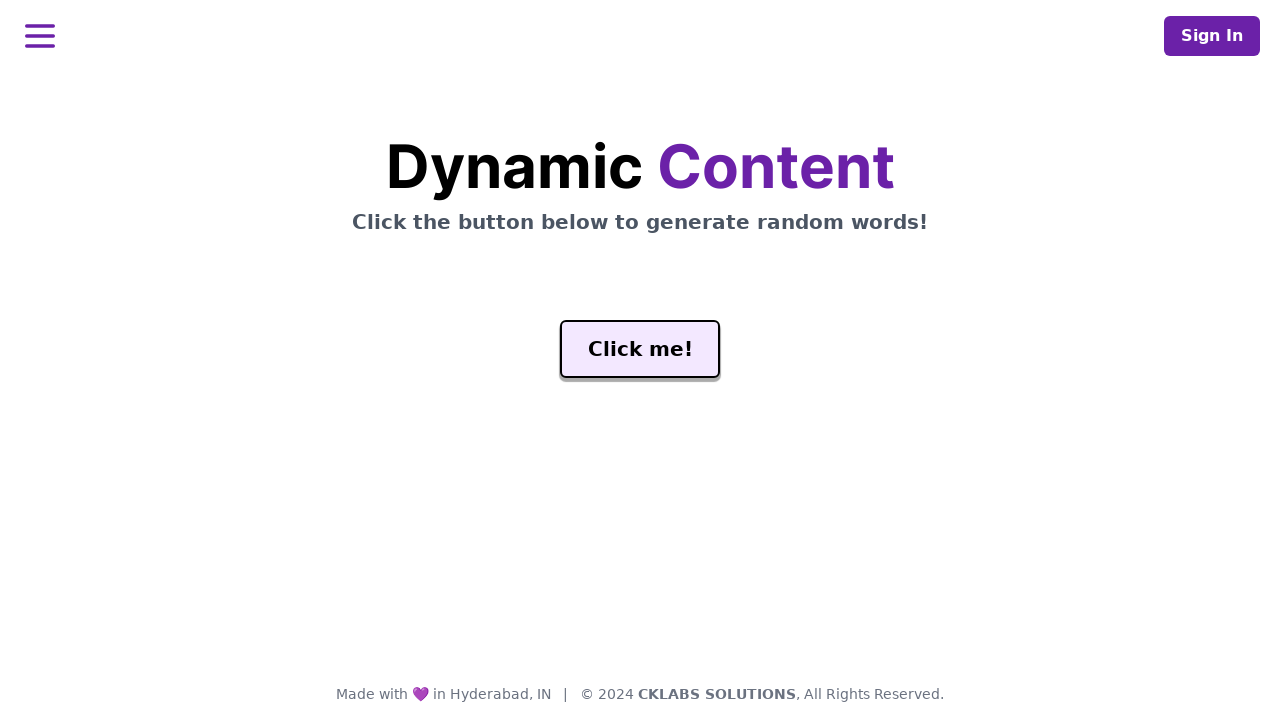

Clicked the generate button to trigger dynamic content at (640, 349) on #genButton
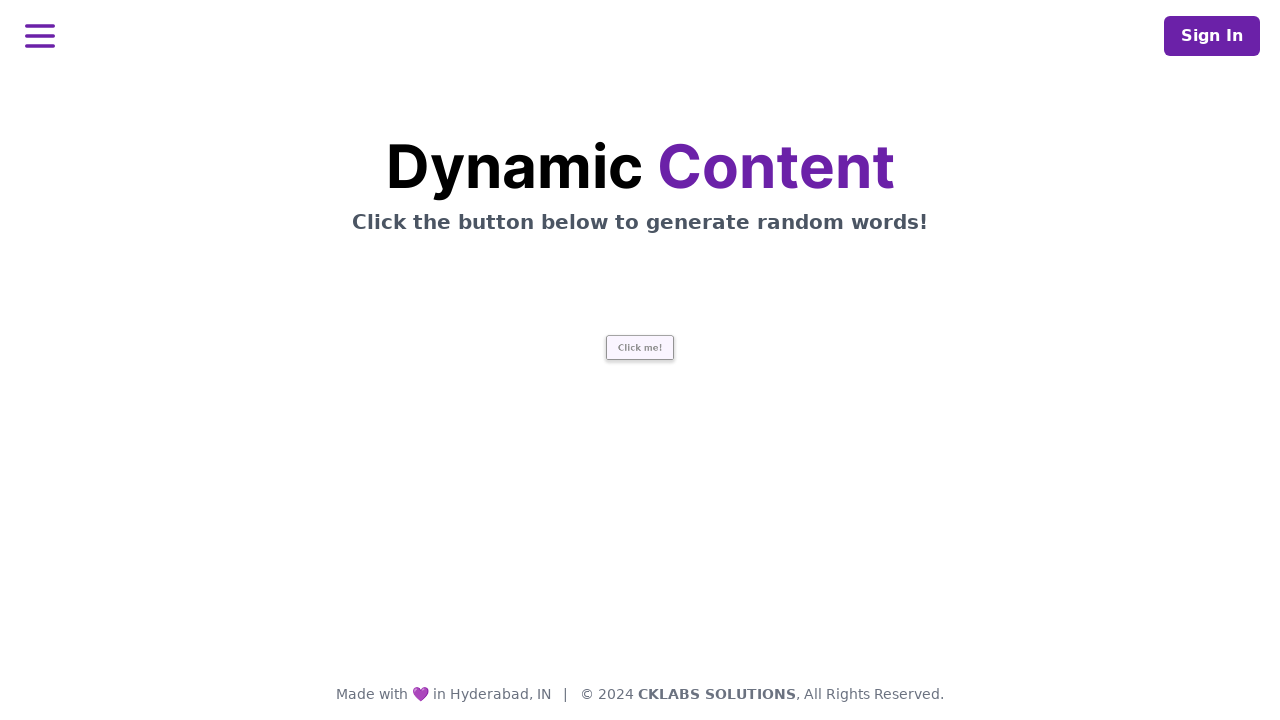

Waited for 'release' text to appear in the word element
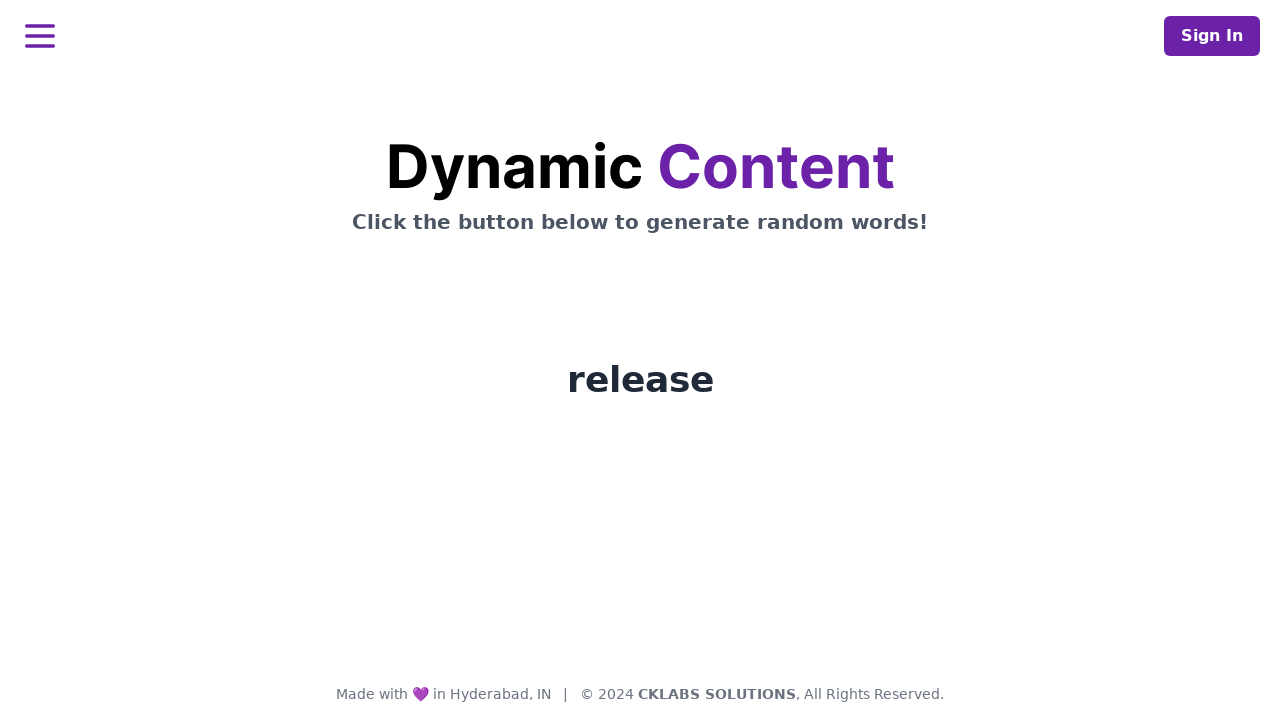

Verified that the word element is visible and contains the expected text
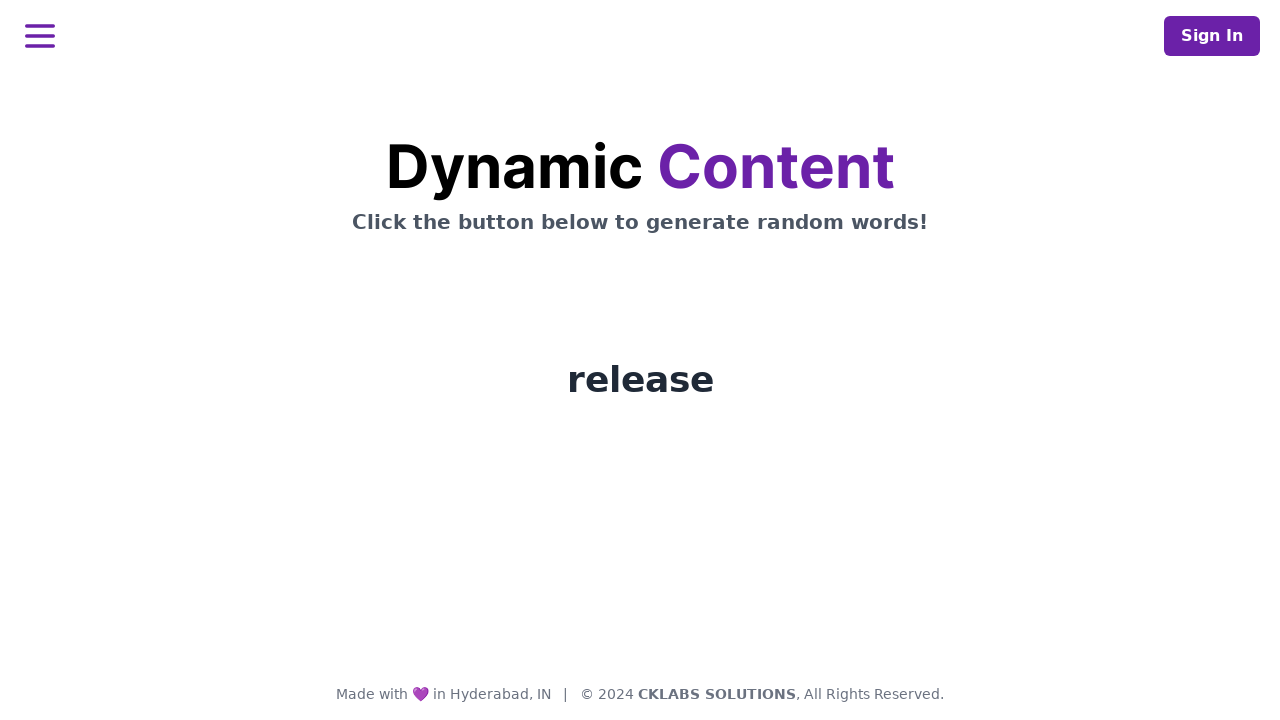

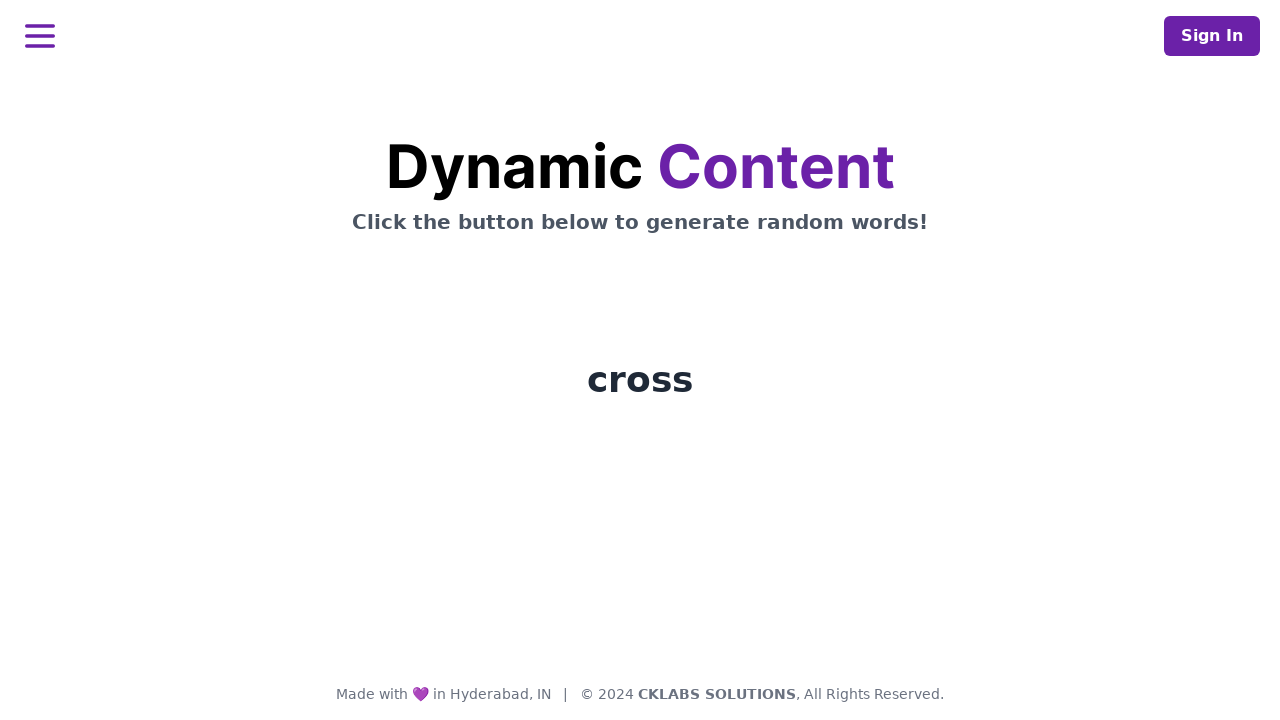